Tests add/remove elements functionality by adding and removing a specified number of elements using JavaScript execution

Starting URL: http://the-internet.herokuapp.com/

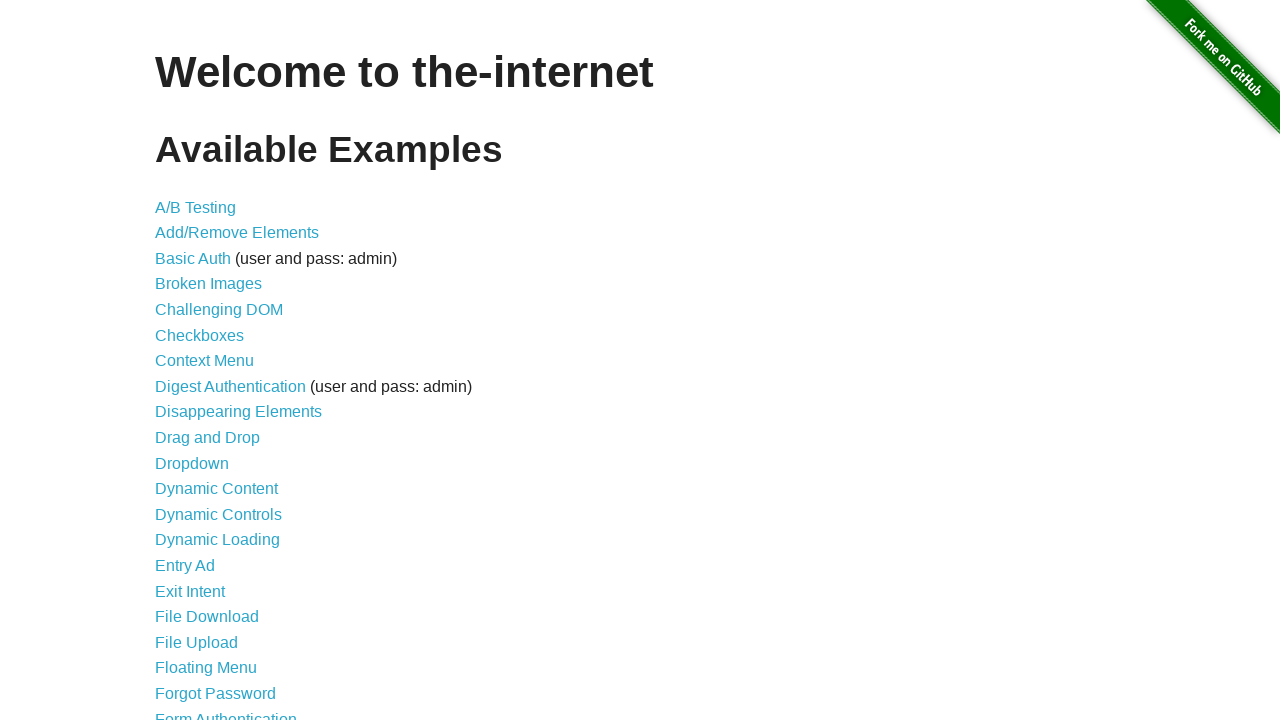

Clicked on Add/Remove Elements link at (237, 233) on text='Add/Remove Elements'
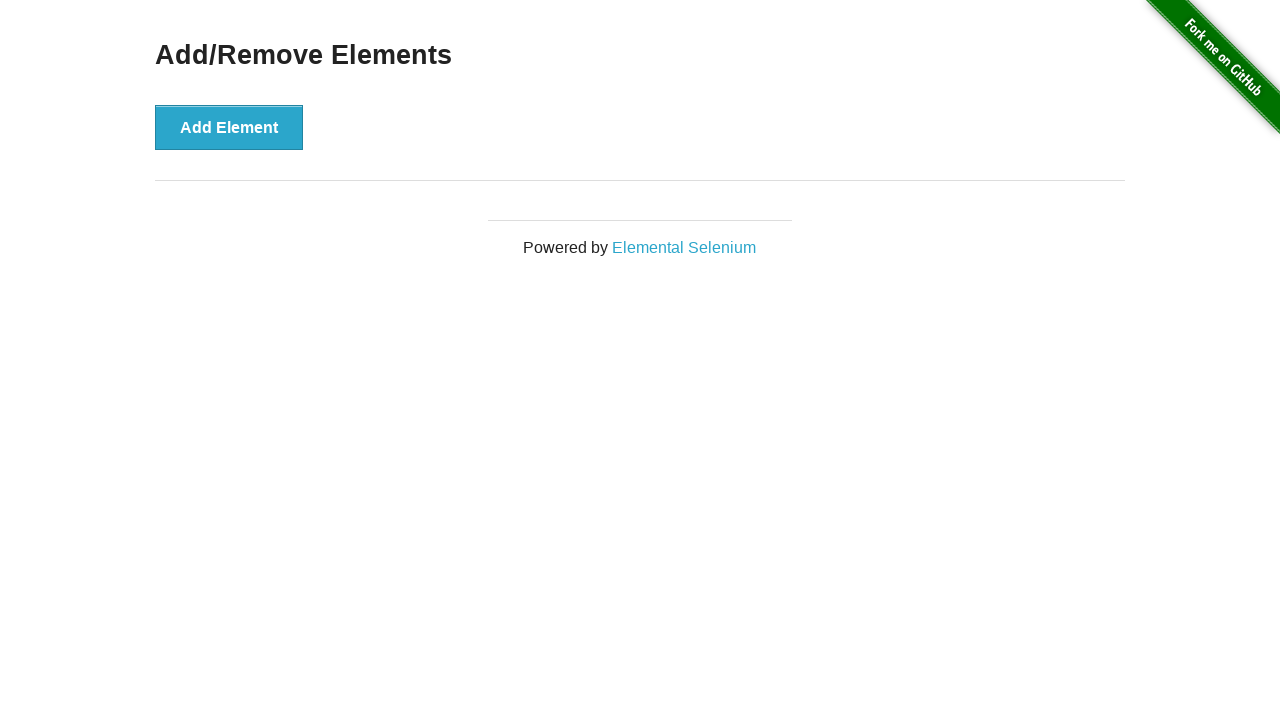

Waited for page to load
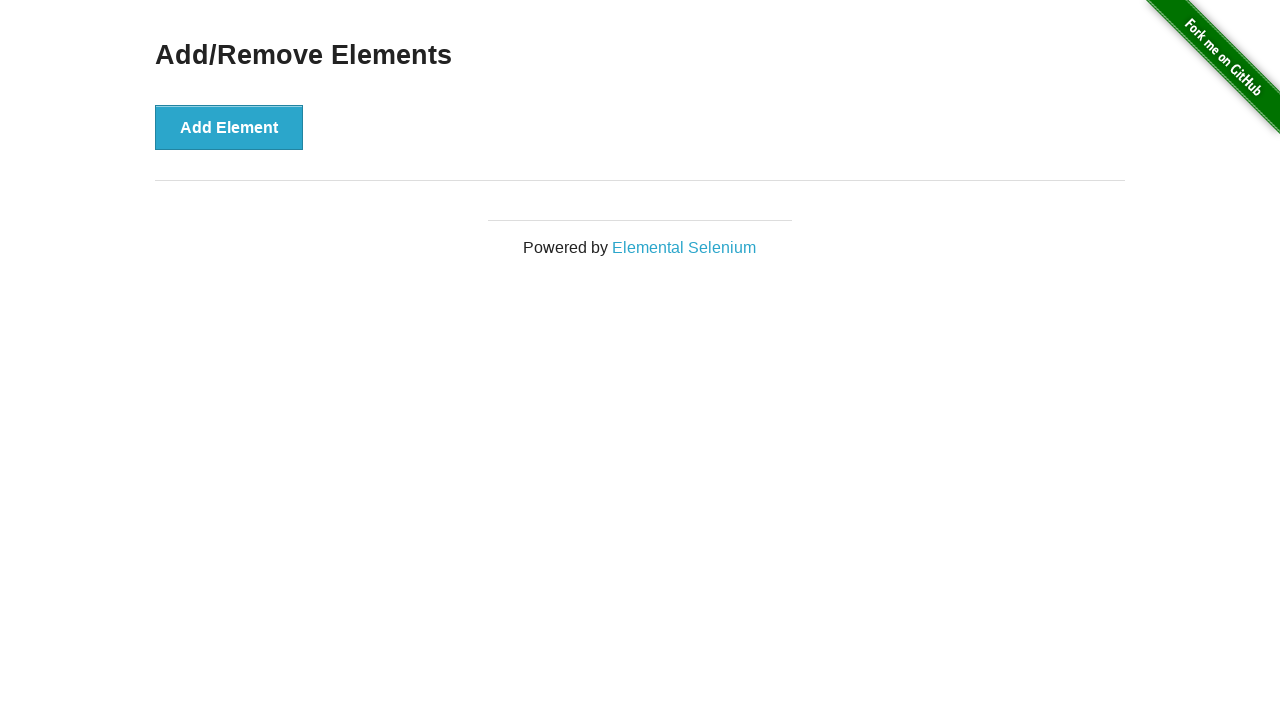

Added element 1 using JavaScript
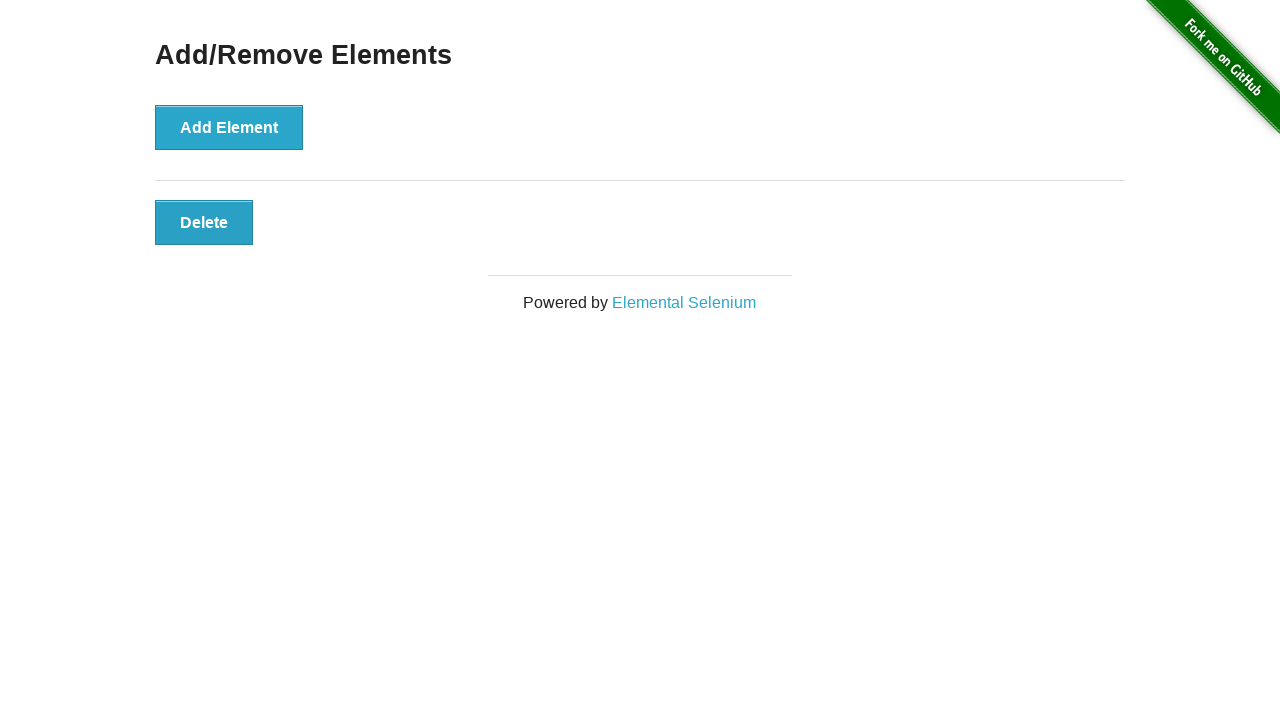

Added element 2 using JavaScript
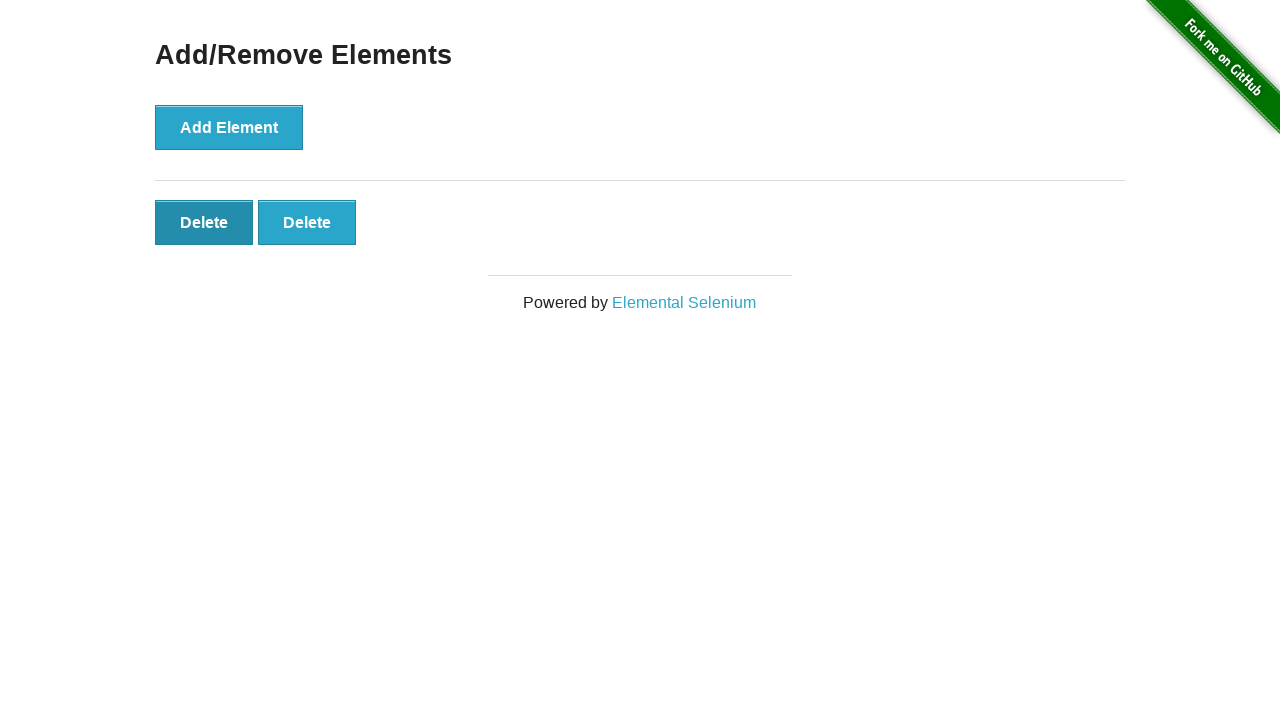

Added element 3 using JavaScript
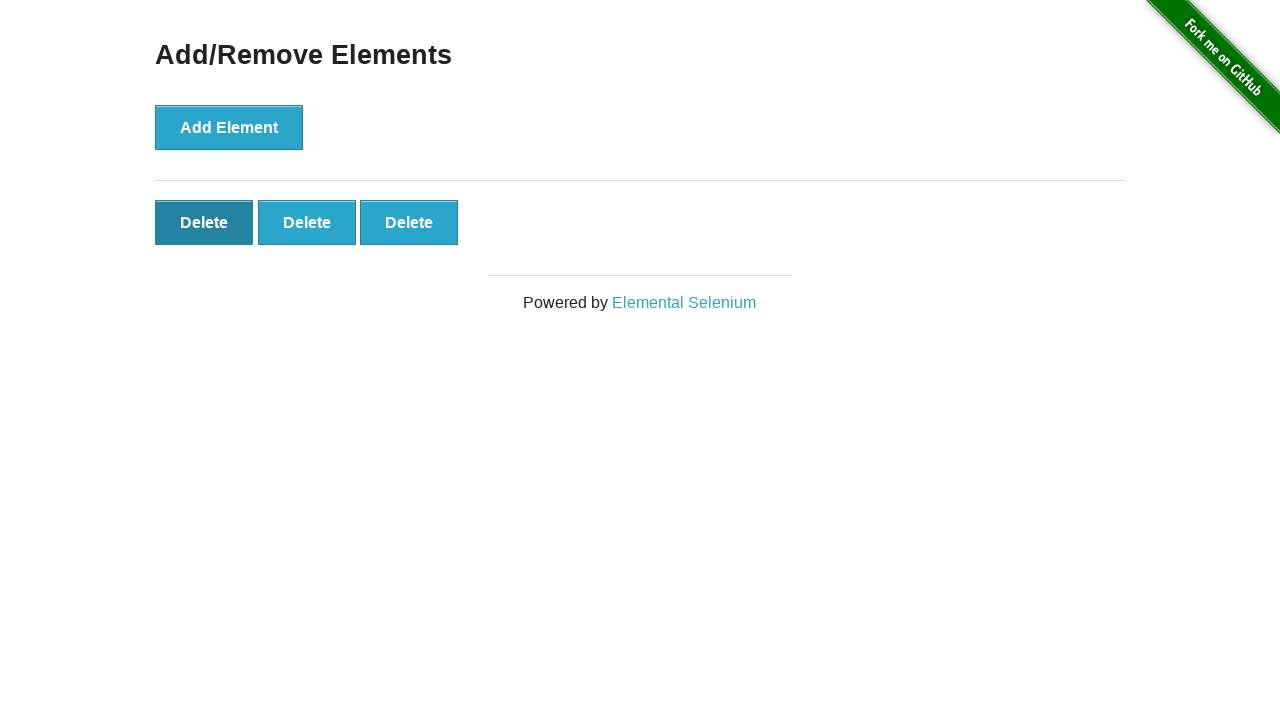

Added element 4 using JavaScript
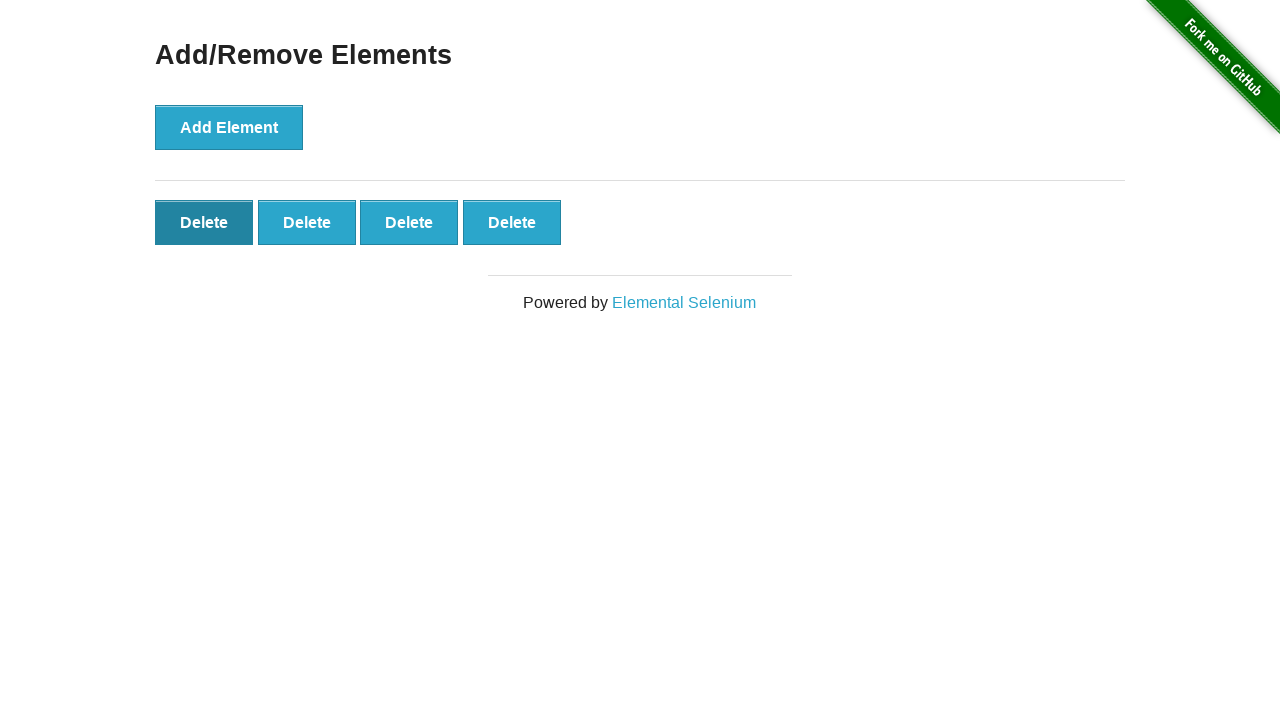

Added element 5 using JavaScript
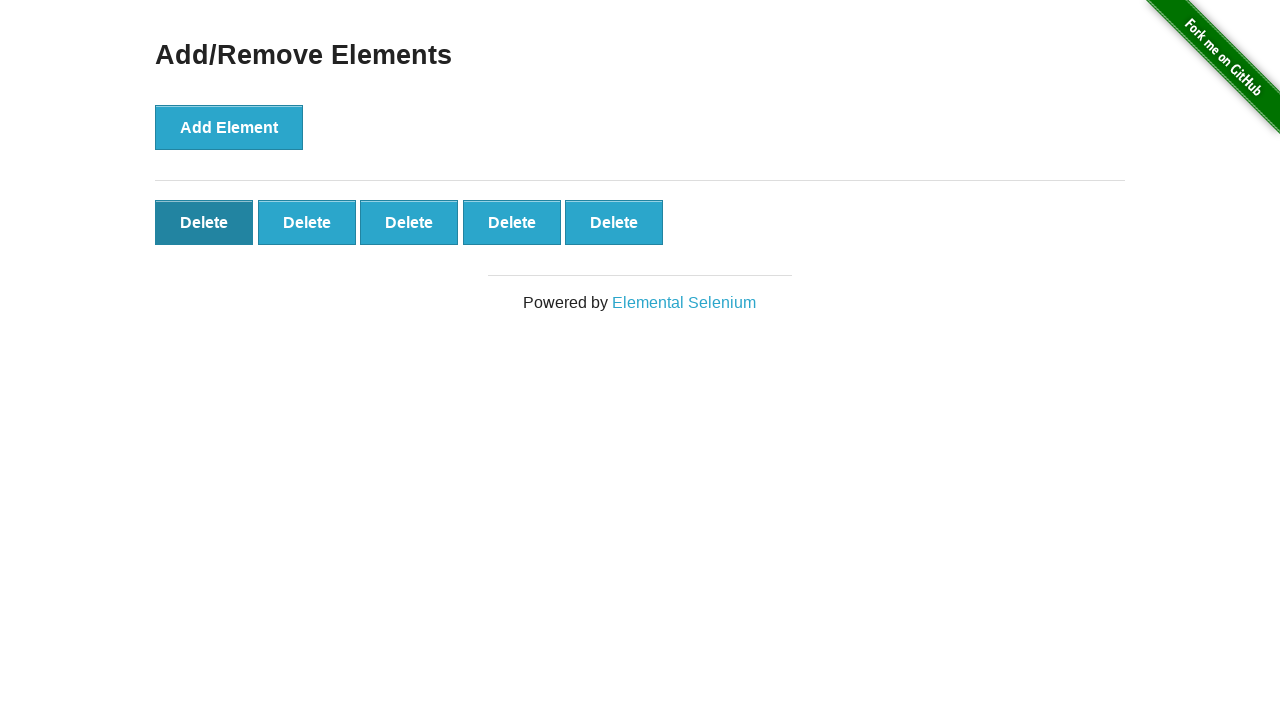

Removed element 1 using JavaScript
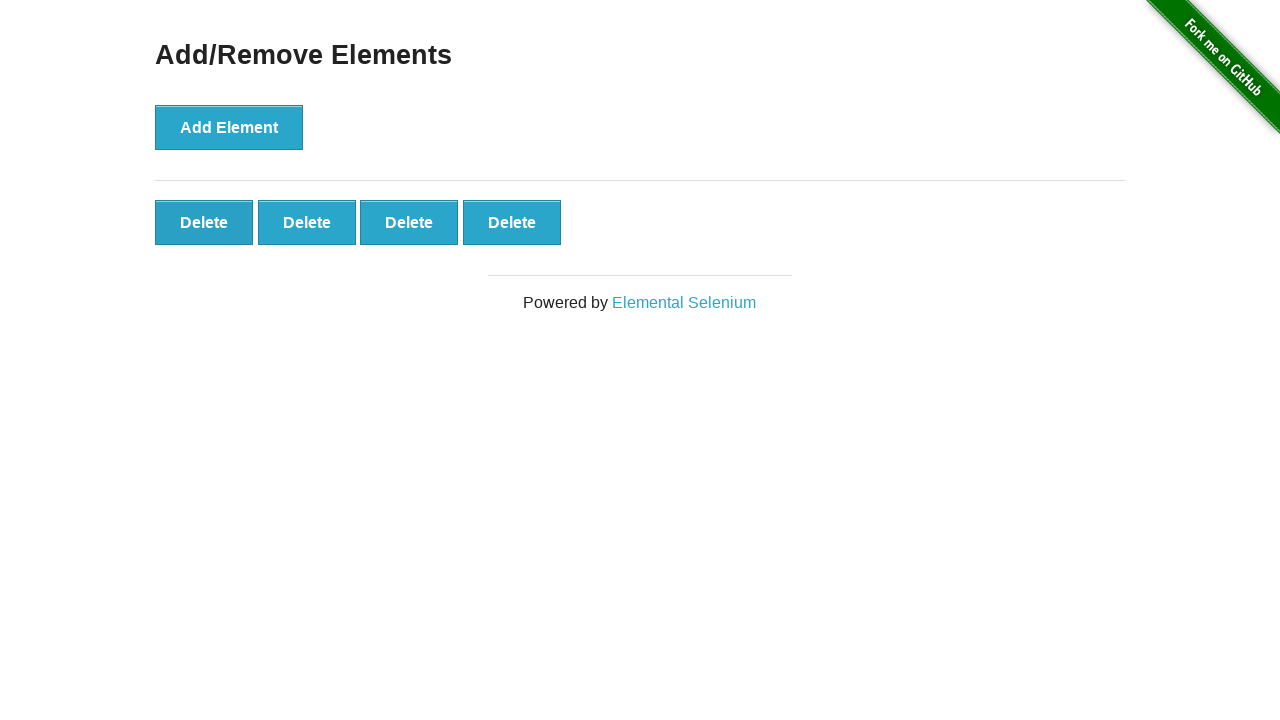

Removed element 2 using JavaScript
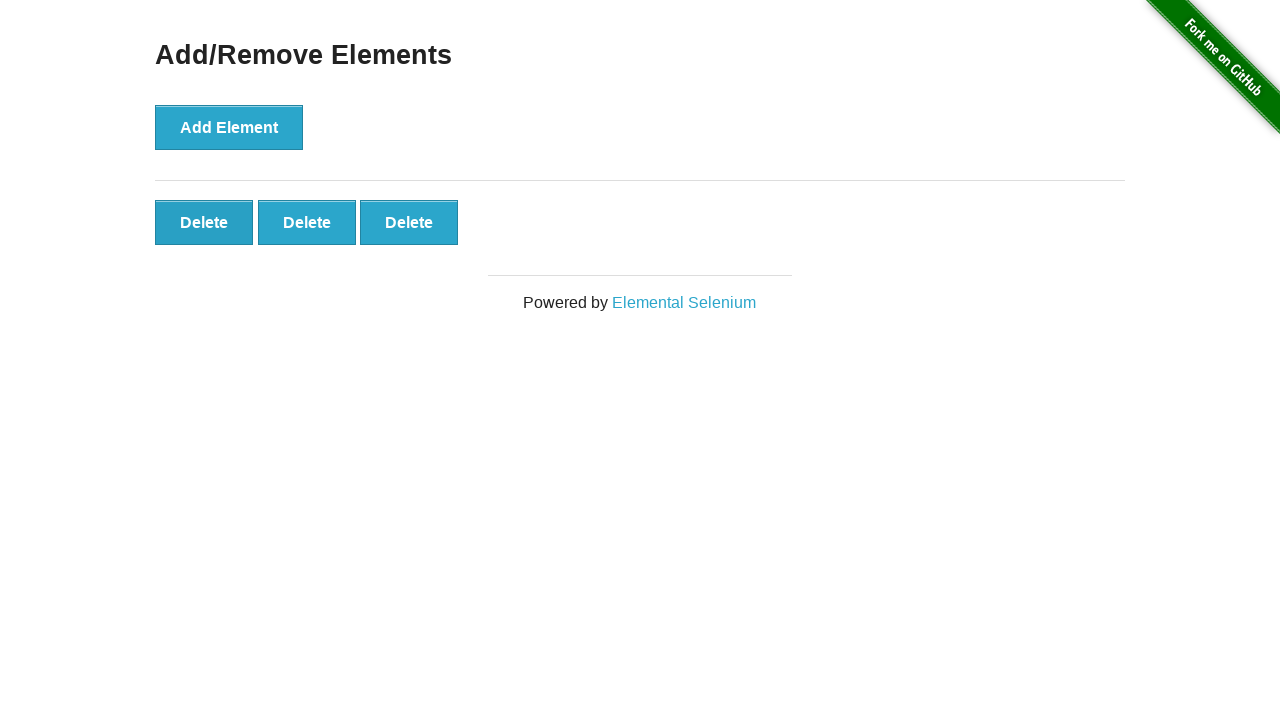

Verified remaining elements are visible (3 elements expected)
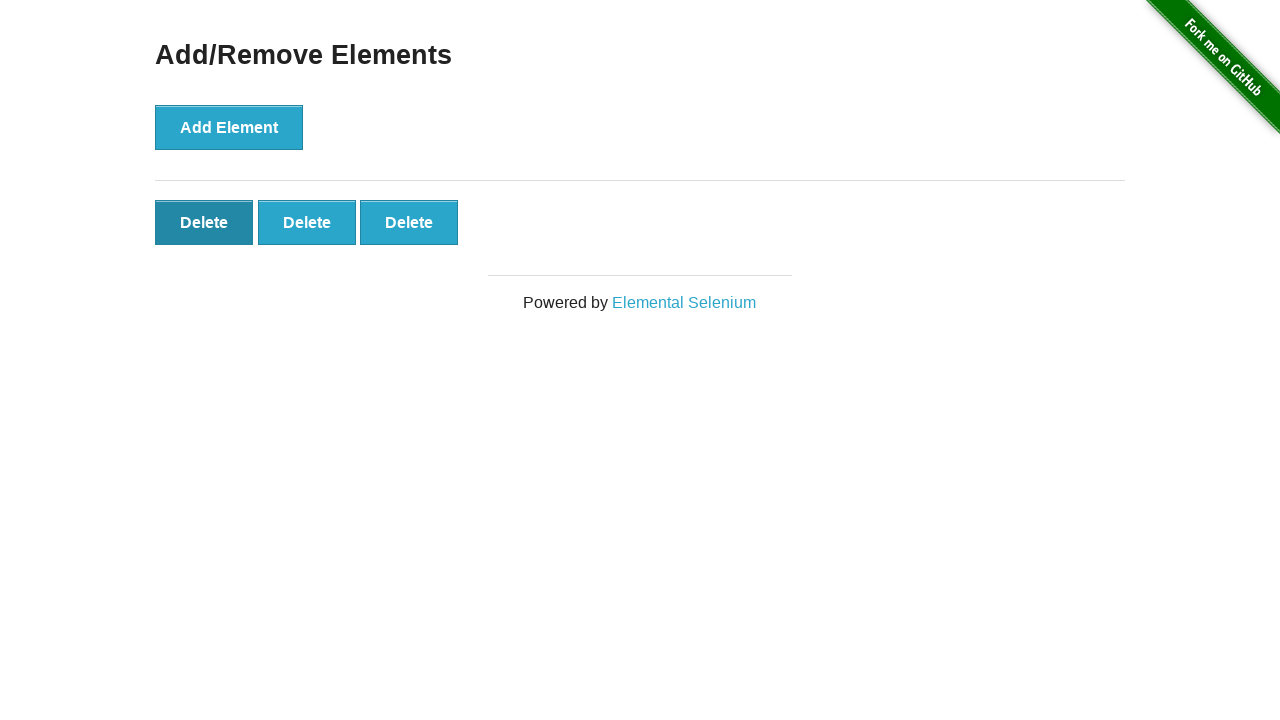

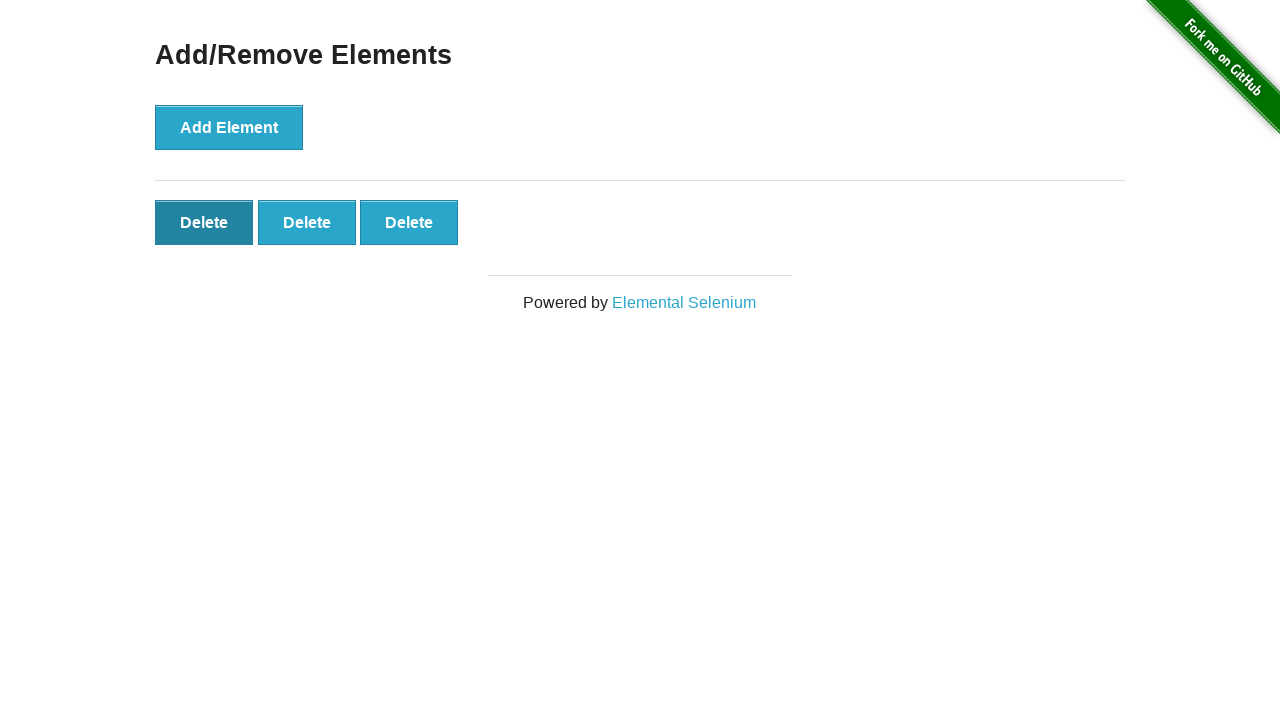